Demonstrates browser information retrieval methods by getting page title and URL, then clicking on the OrangeHRM Inc link to open a new window and handling multiple window contexts.

Starting URL: https://opensource-demo.orangehrmlive.com/web/index.php/auth/login

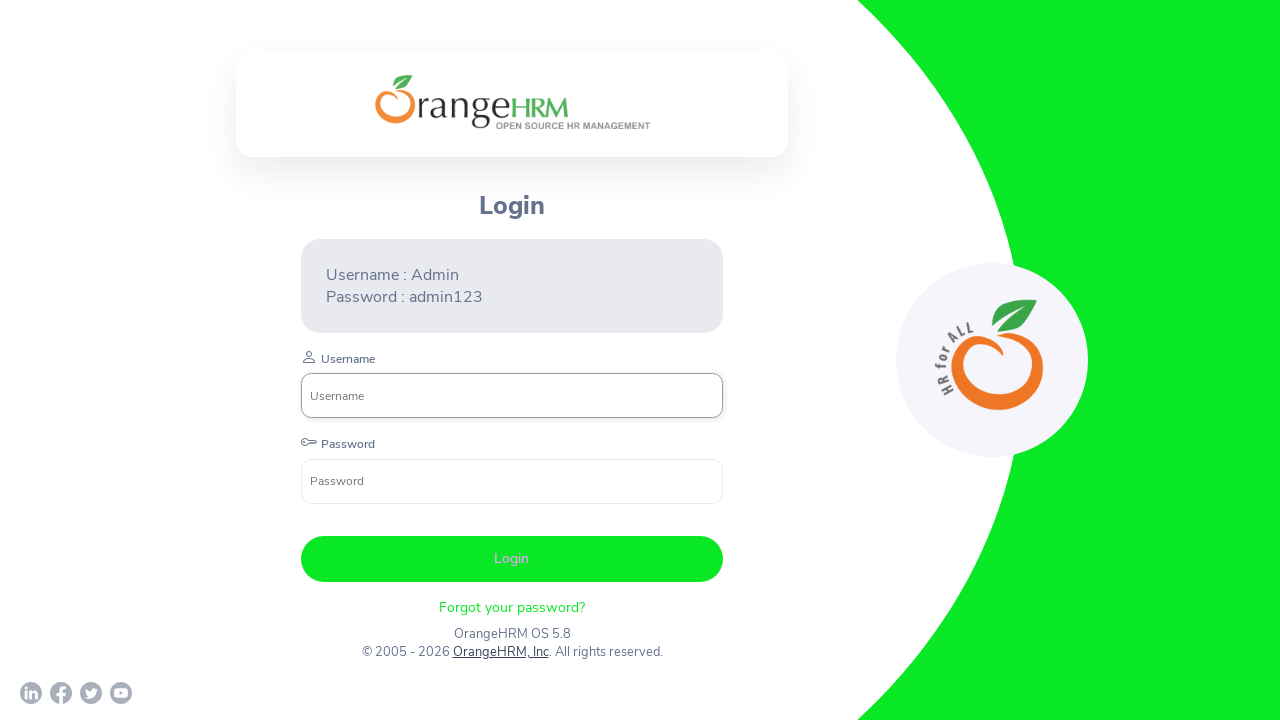

Waited for page to load (networkidle)
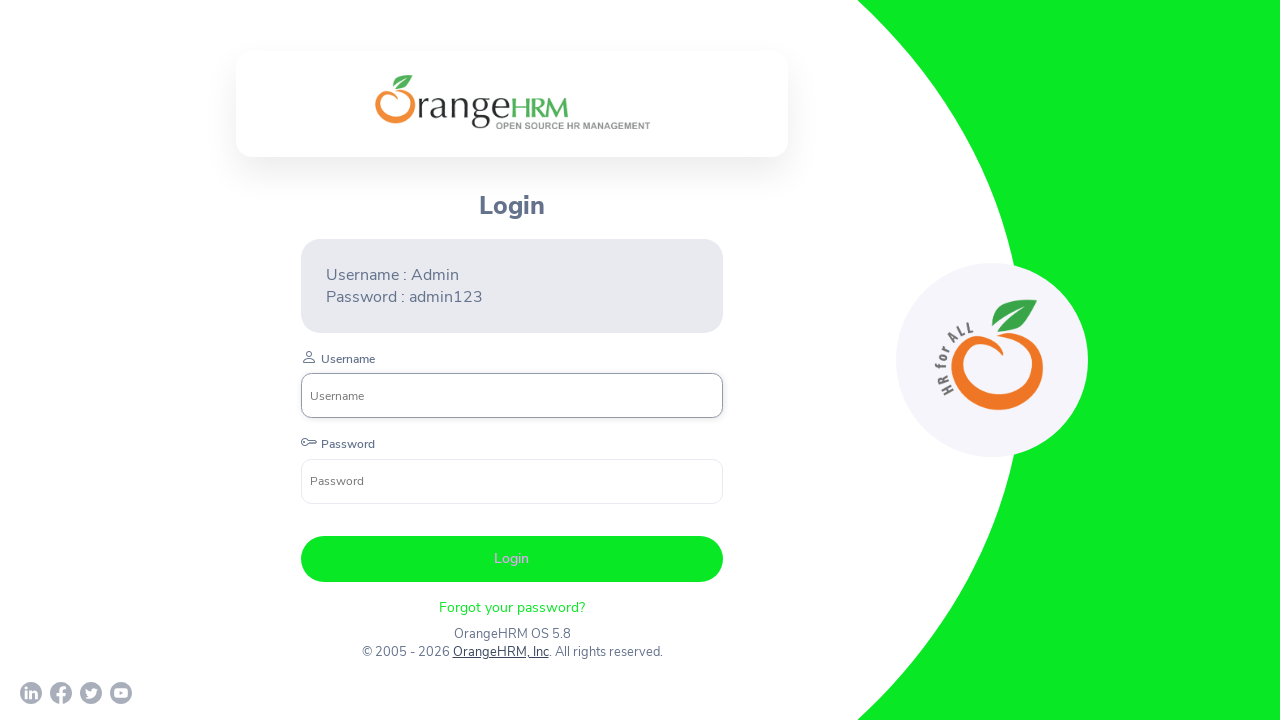

Retrieved page title: OrangeHRM
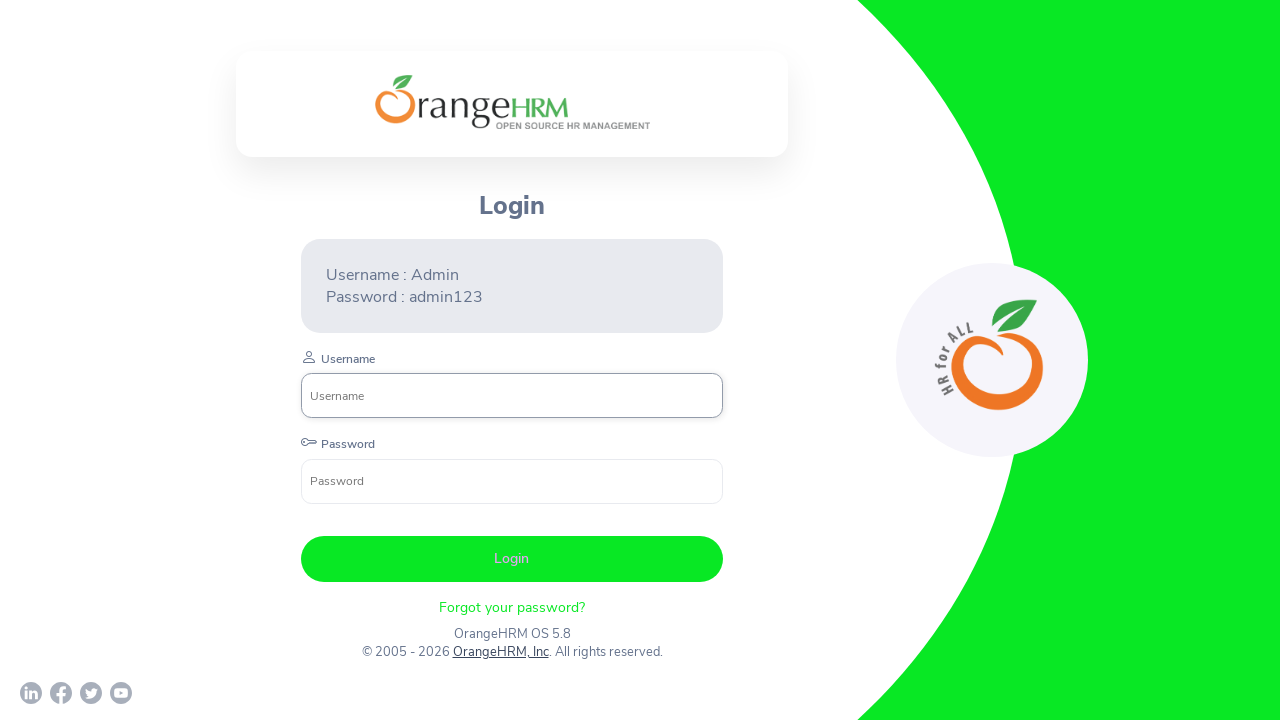

Retrieved current URL: https://opensource-demo.orangehrmlive.com/web/index.php/auth/login
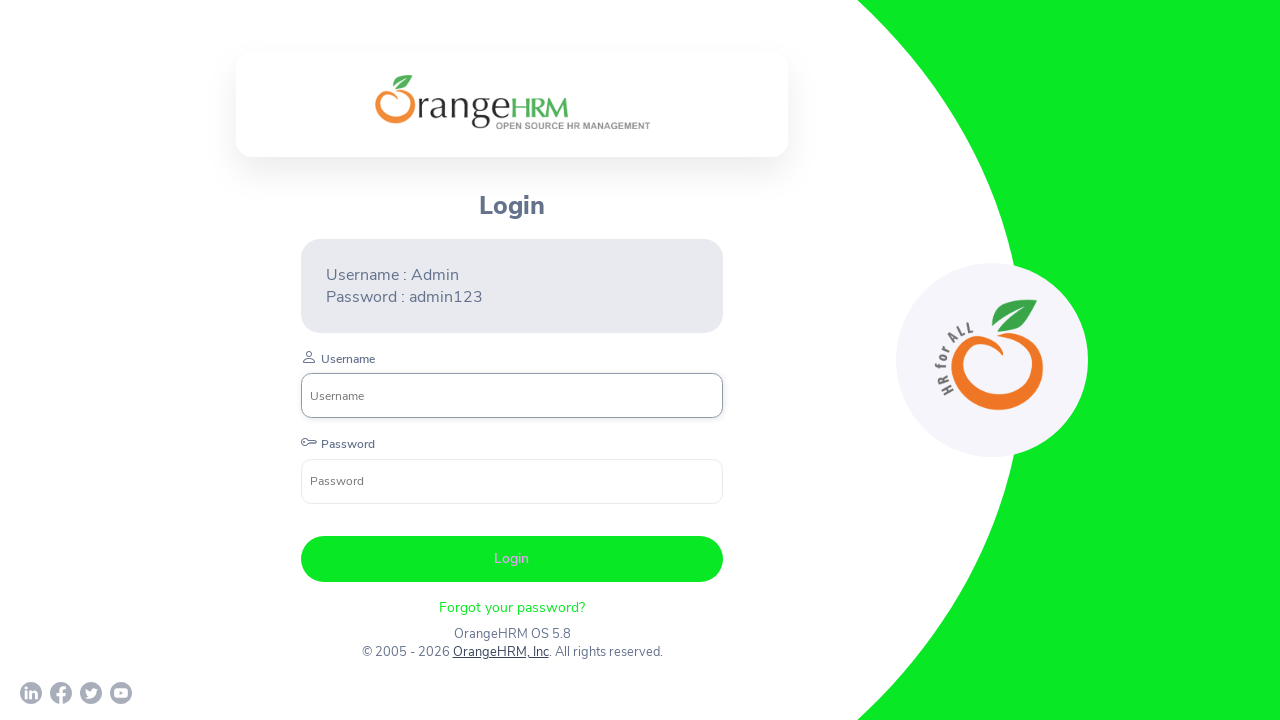

Clicked on OrangeHRM, Inc link to open new window at (500, 652) on text=OrangeHRM, Inc
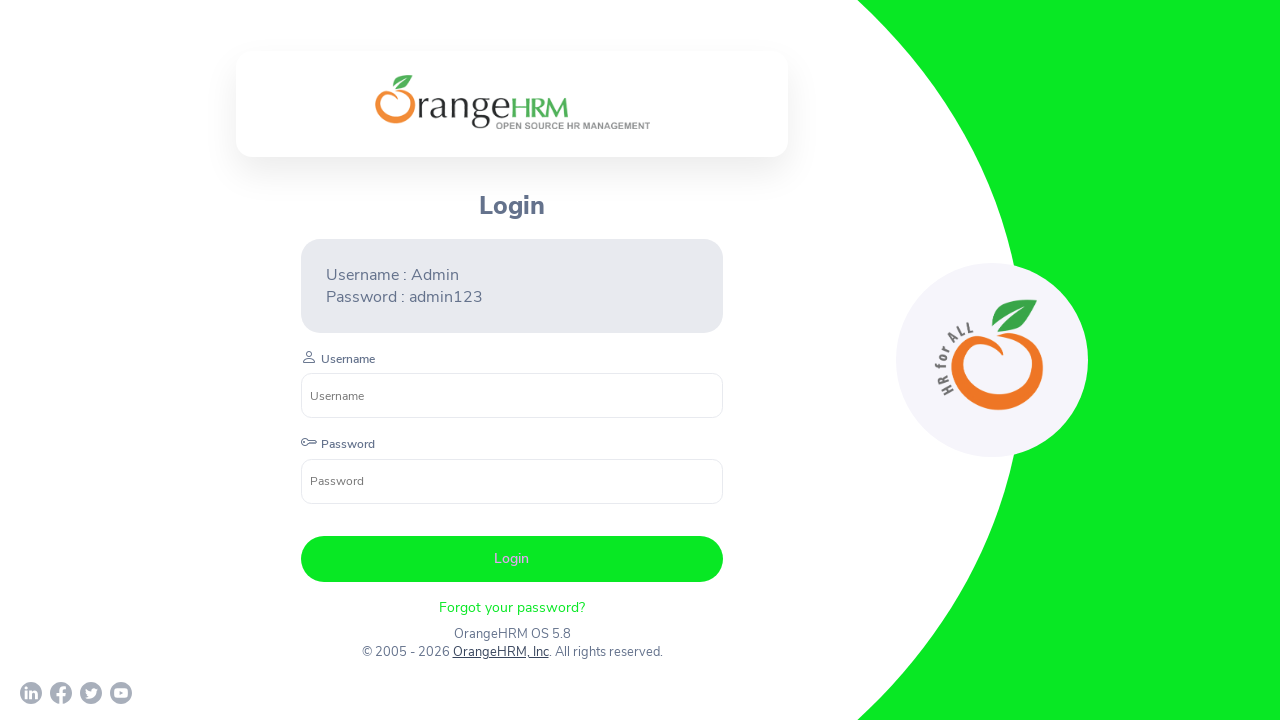

Retrieved new page object from context
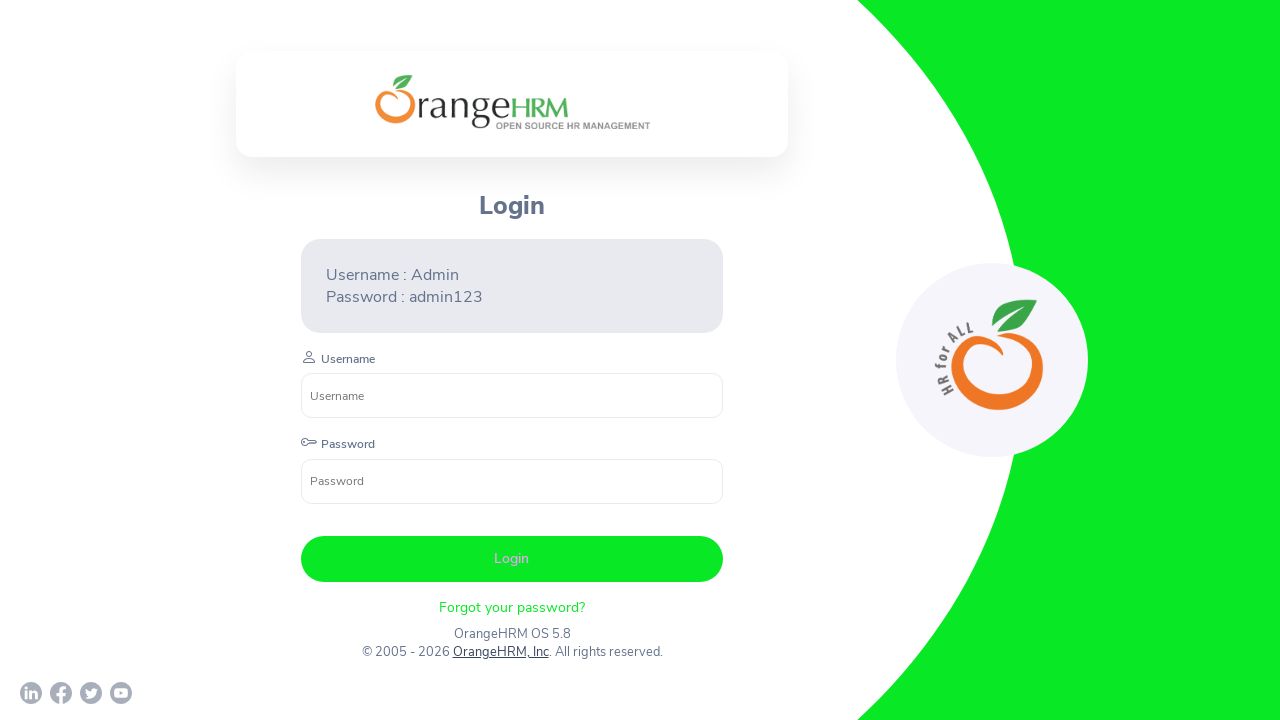

Retrieved all page URLs from context: ['https://opensource-demo.orangehrmlive.com/web/index.php/auth/login', 'https://www.orangehrm.com/']
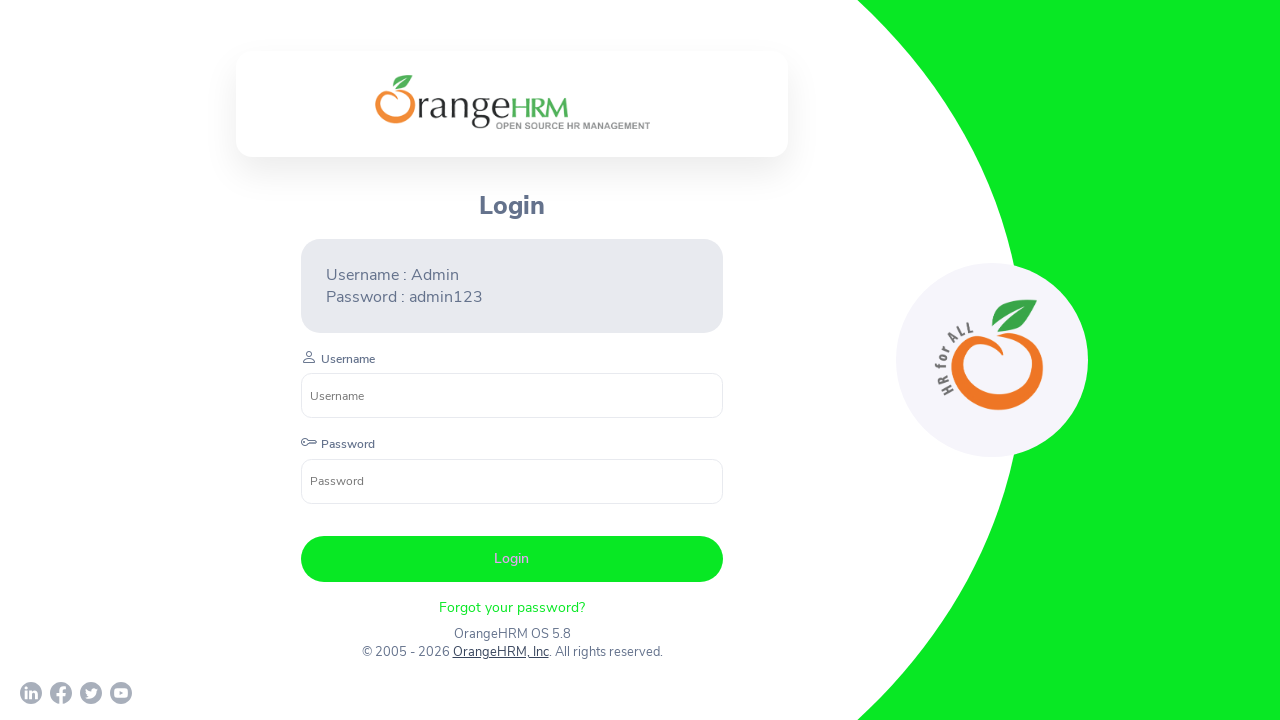

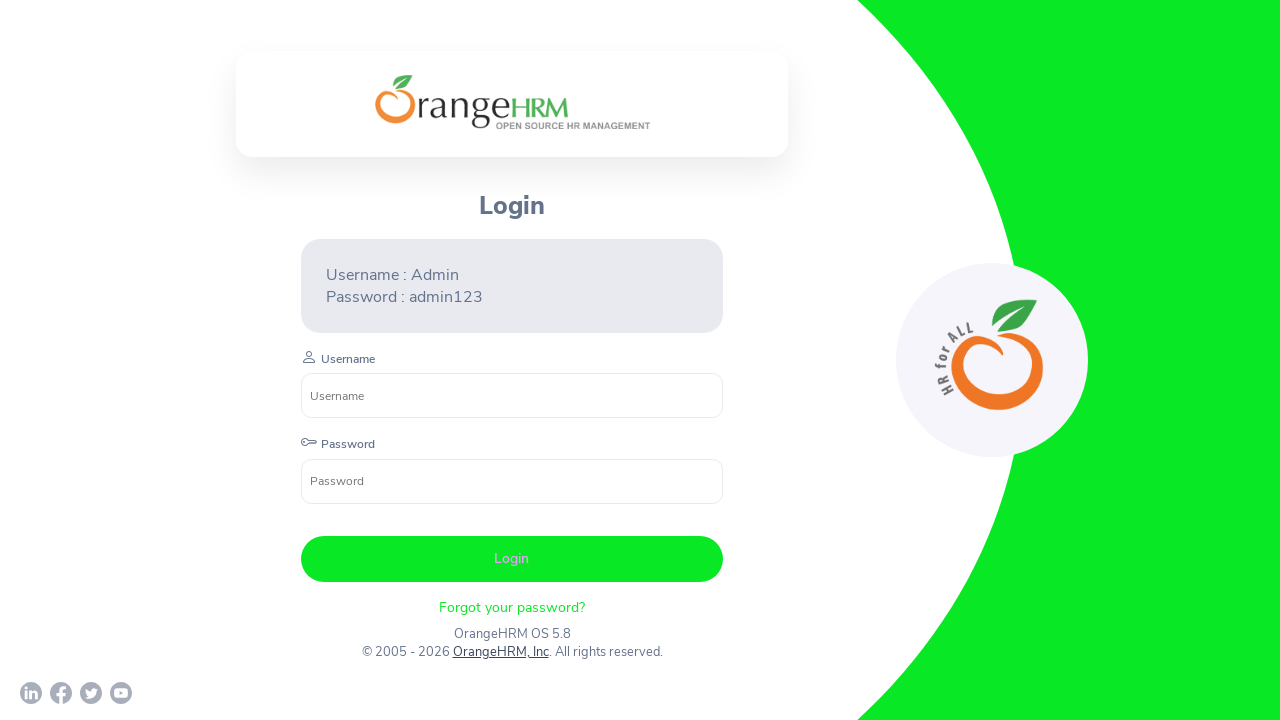